Tests Mailchimp signup password field validation by entering different password patterns and verifying the validation indicators update correctly

Starting URL: https://login.mailchimp.com/signup/

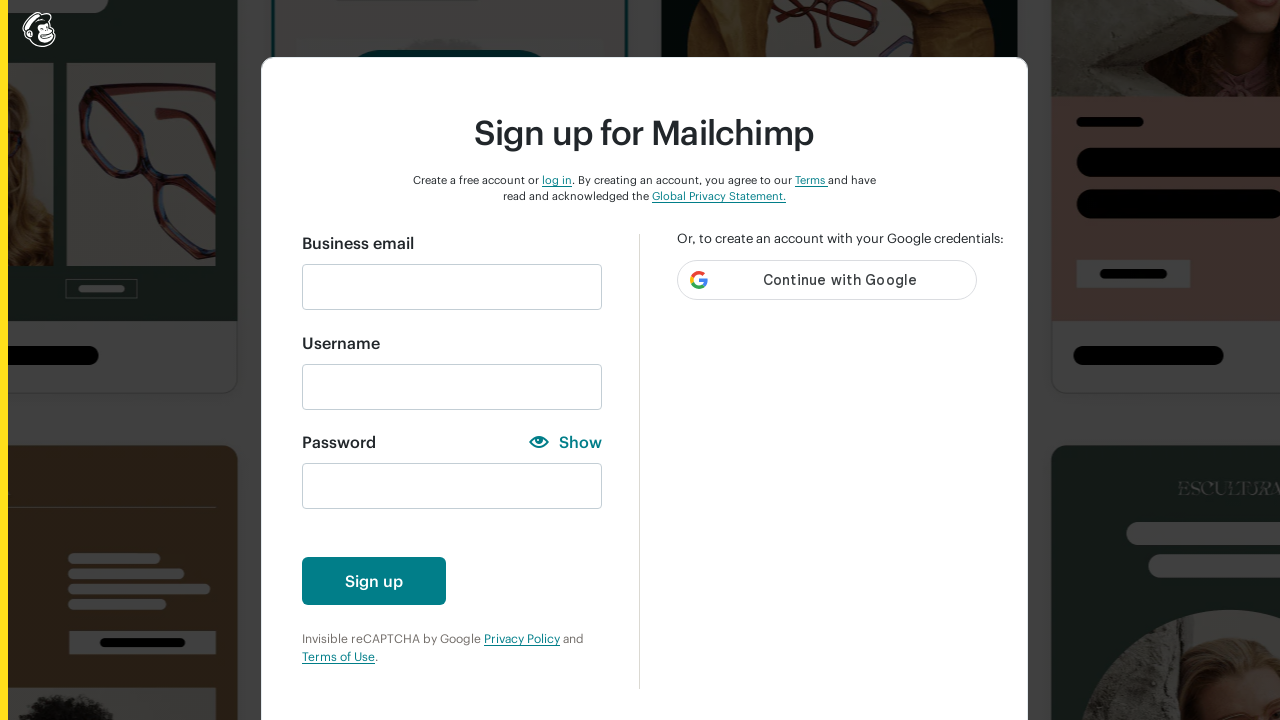

Filled email field with 'johwich@gmail.com' on #email
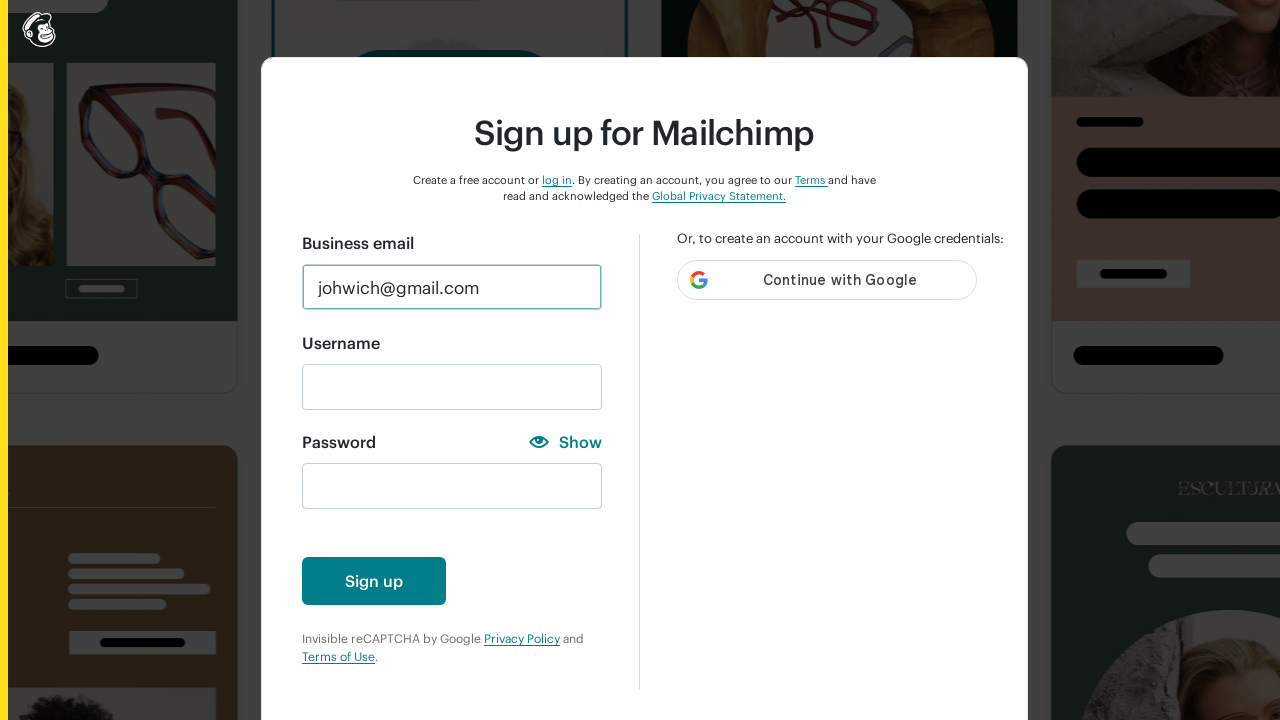

Filled password field with 'abc' to test lowercase validation on #new_password
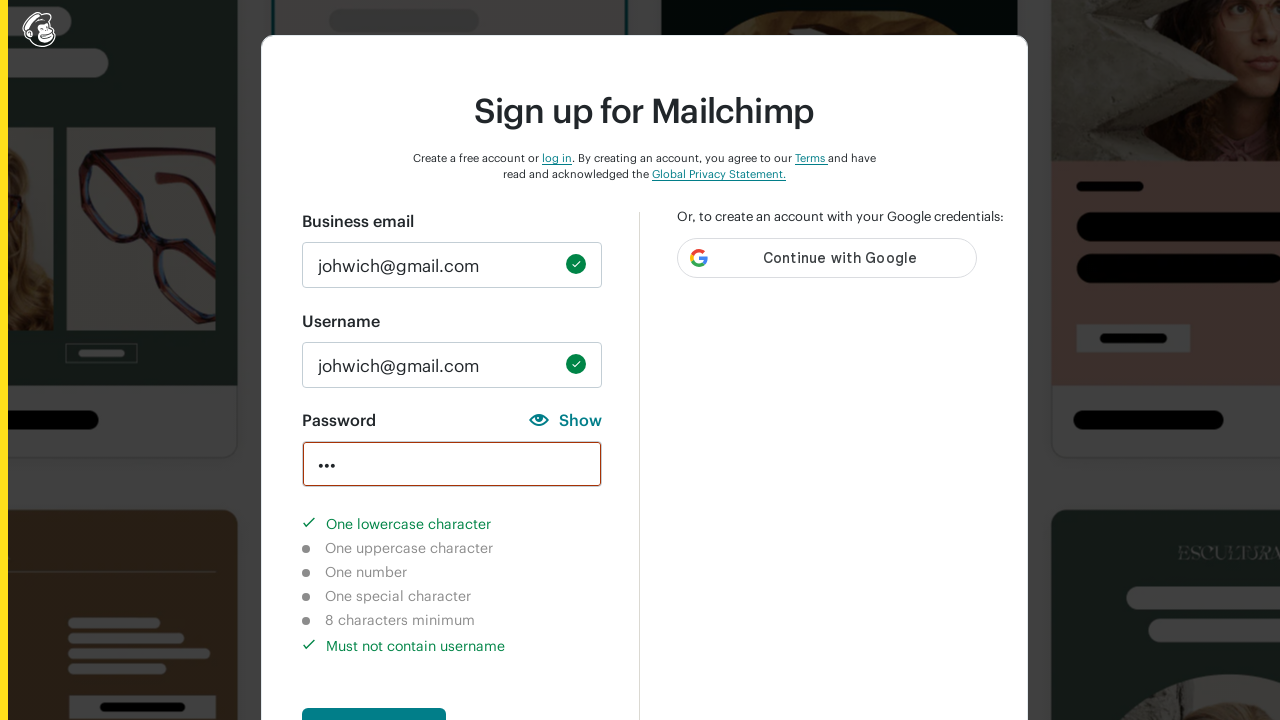

Waited 3 seconds for validation to process
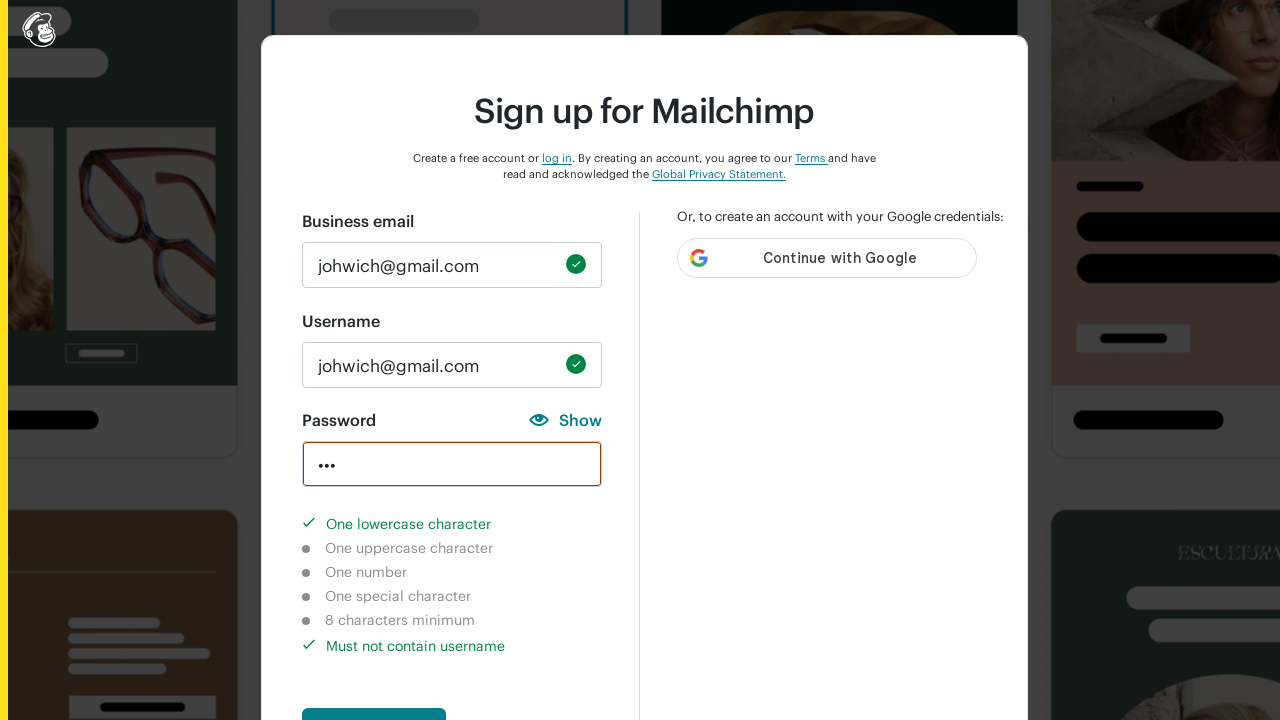

Lowercase character validation indicator appeared as completed
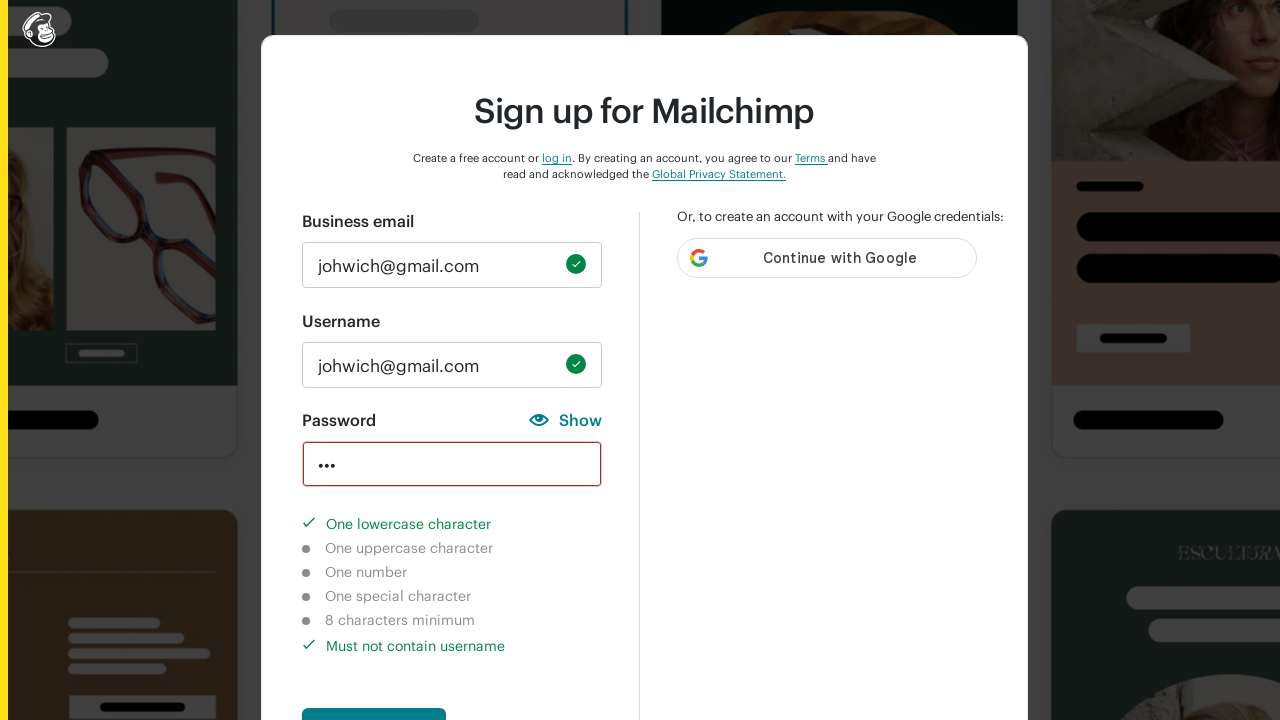

Cleared password field on #new_password
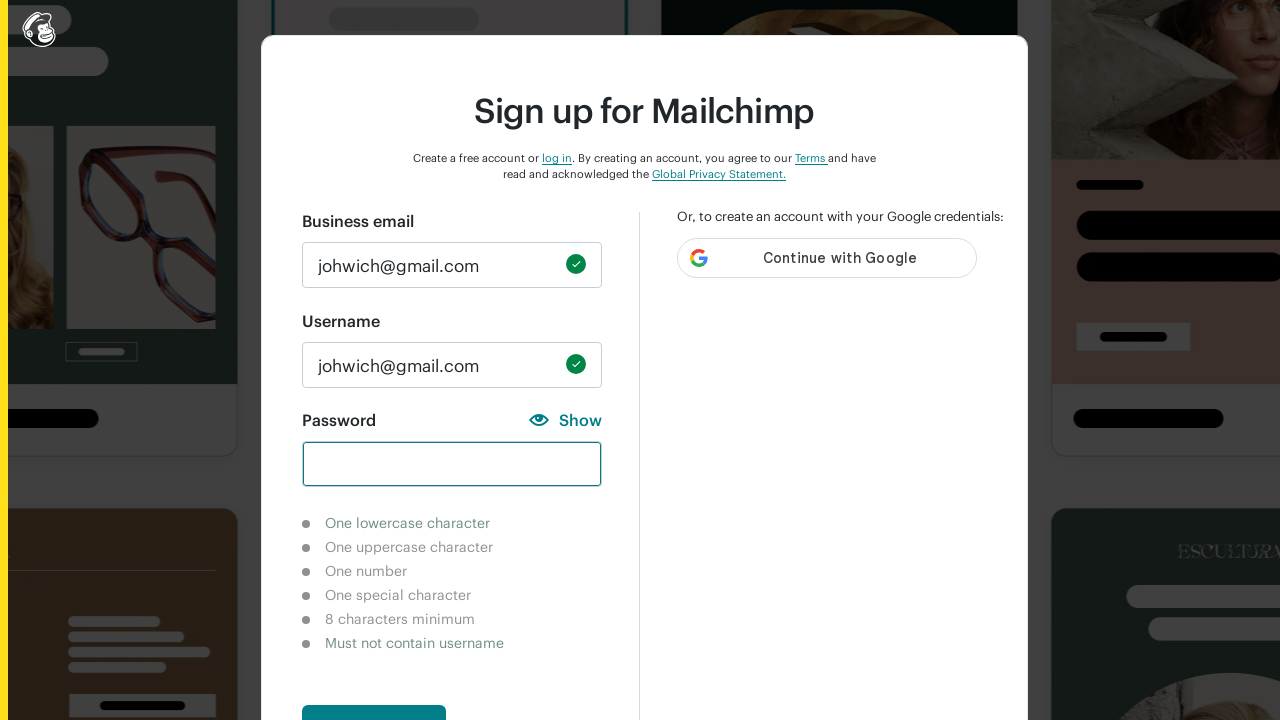

Filled password field with 'ABC' to test uppercase validation on #new_password
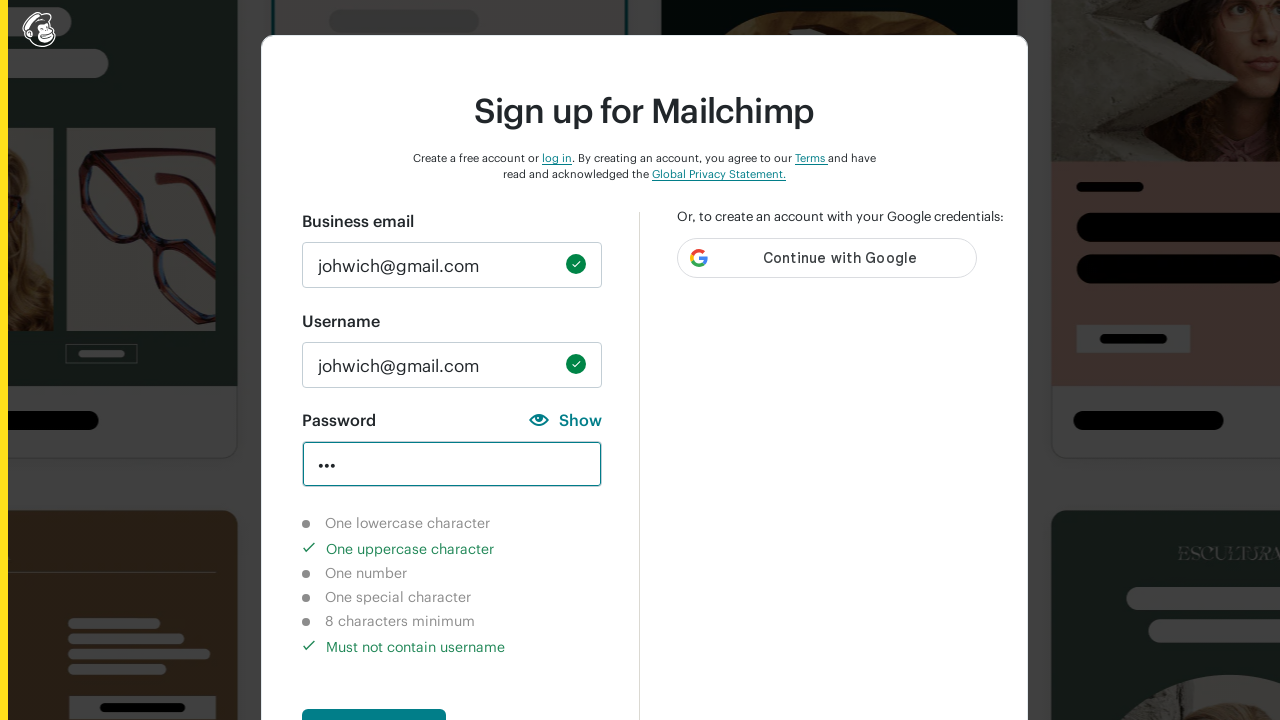

Waited 3 seconds for validation to process
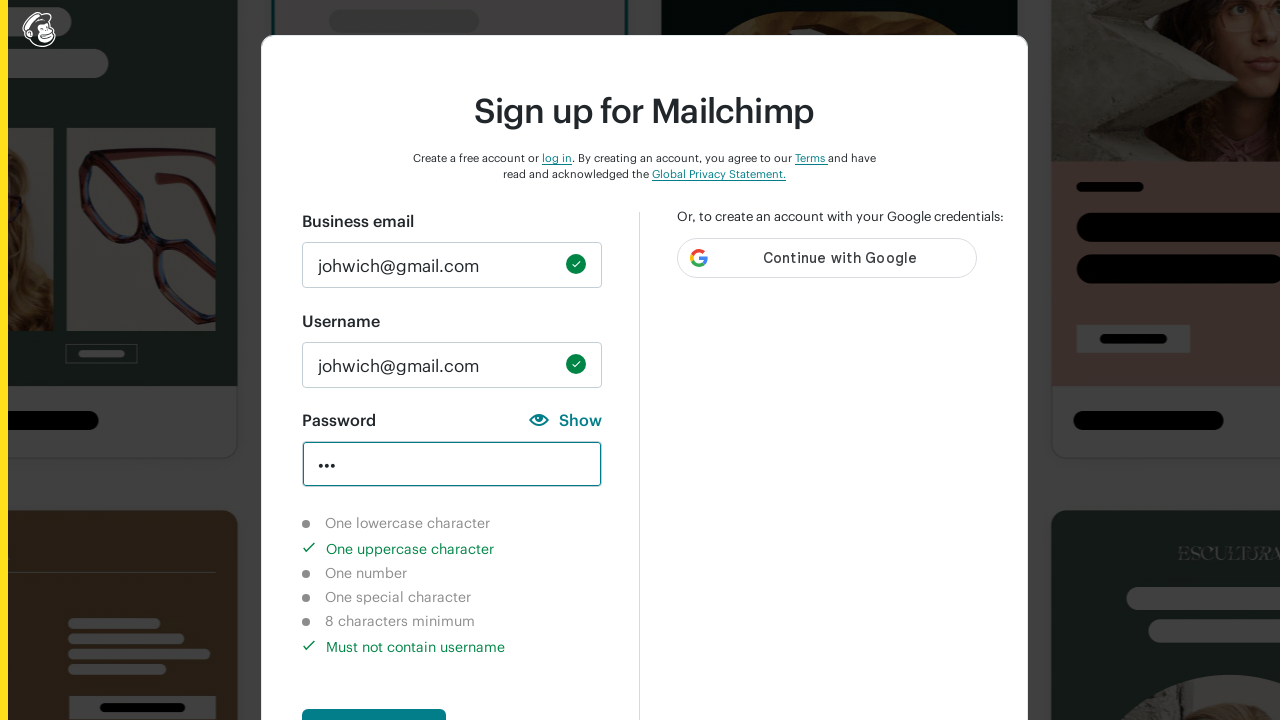

Uppercase character validation indicator appeared as completed
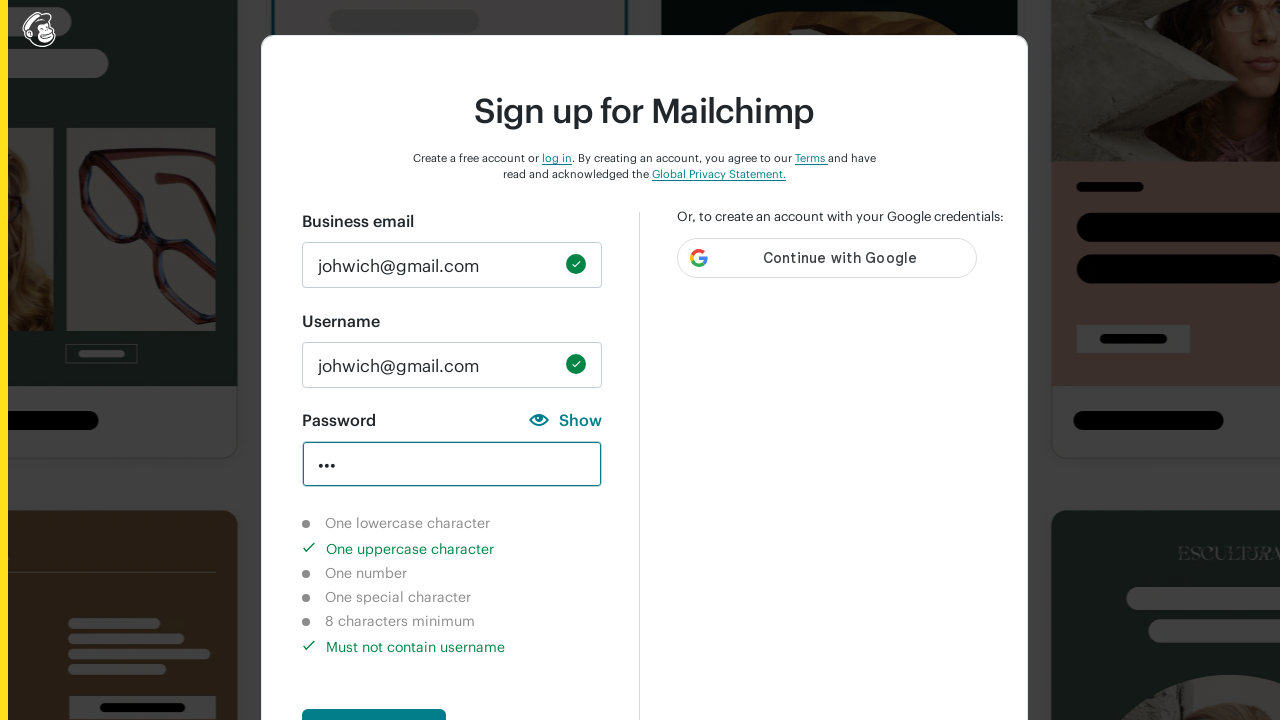

Cleared password field on #new_password
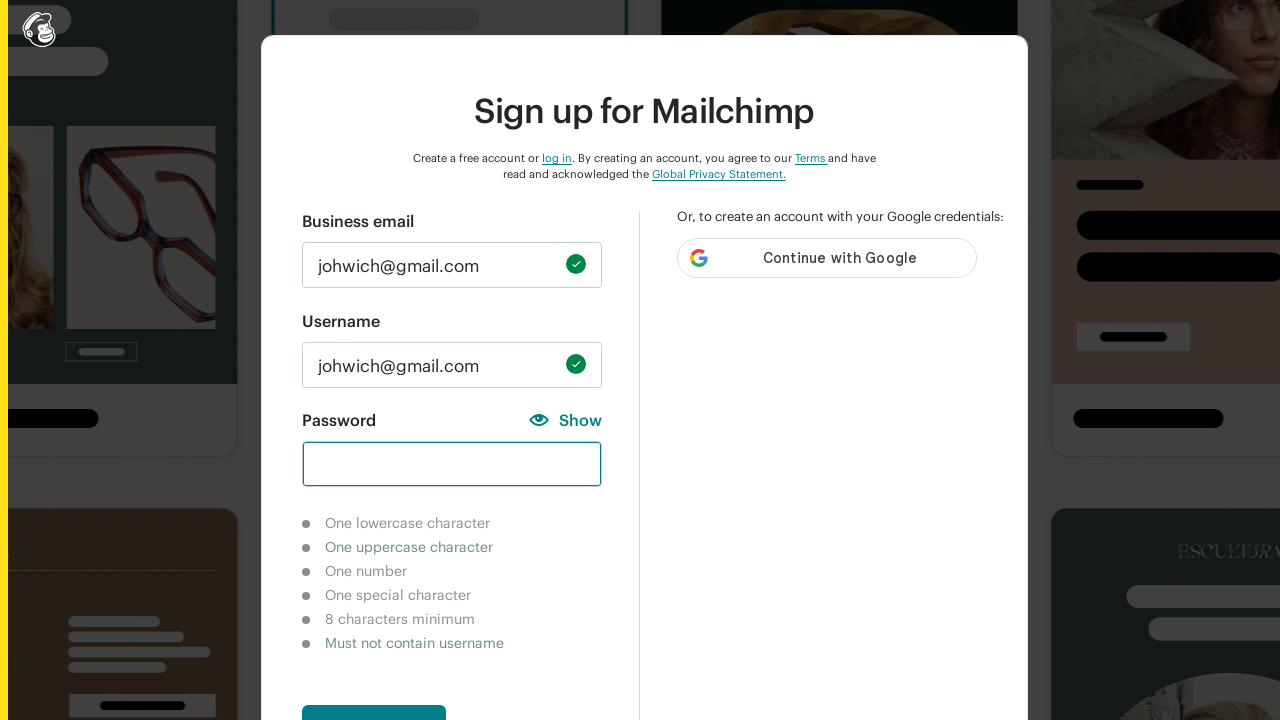

Filled password field with '123' to test number validation on #new_password
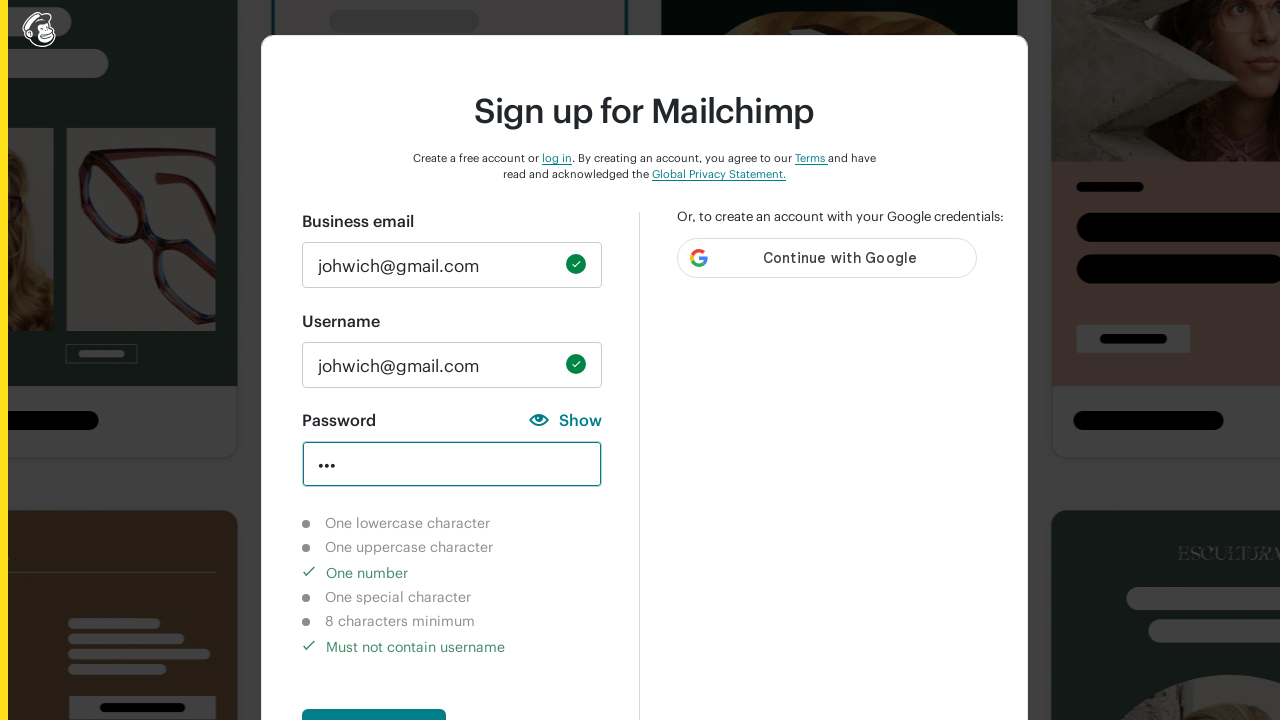

Waited 3 seconds for validation to process
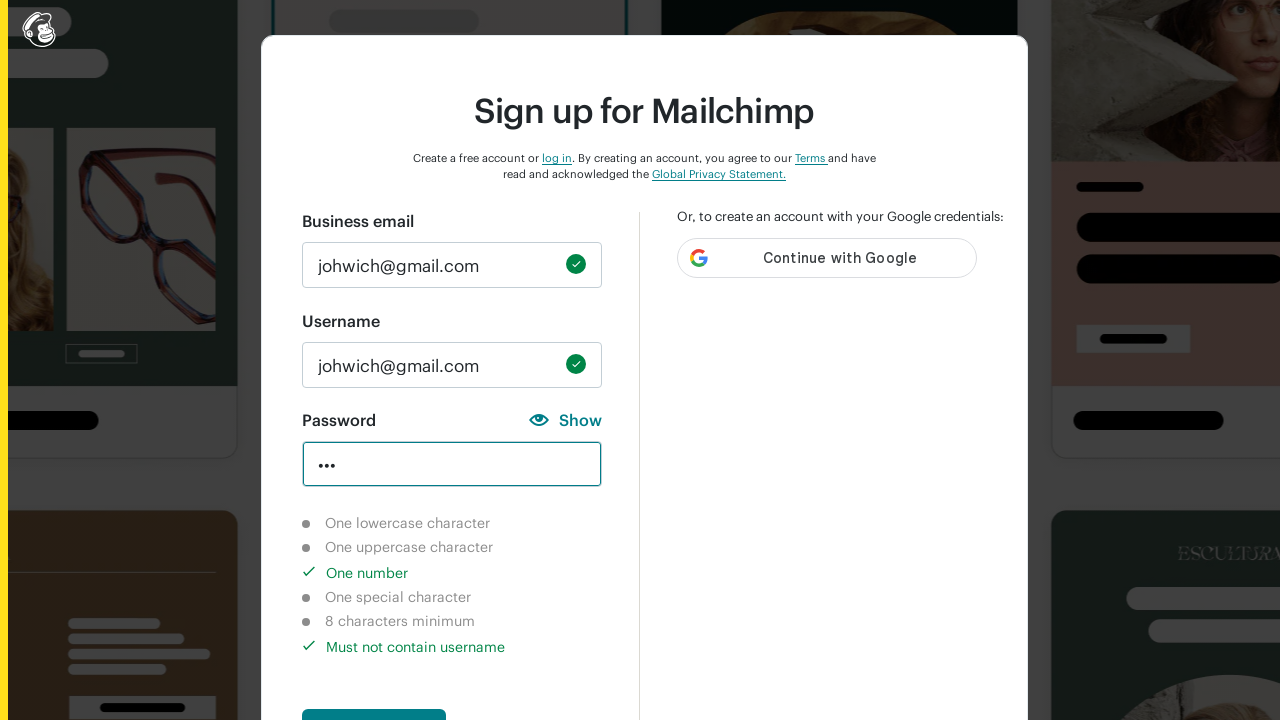

Number character validation indicator appeared as completed
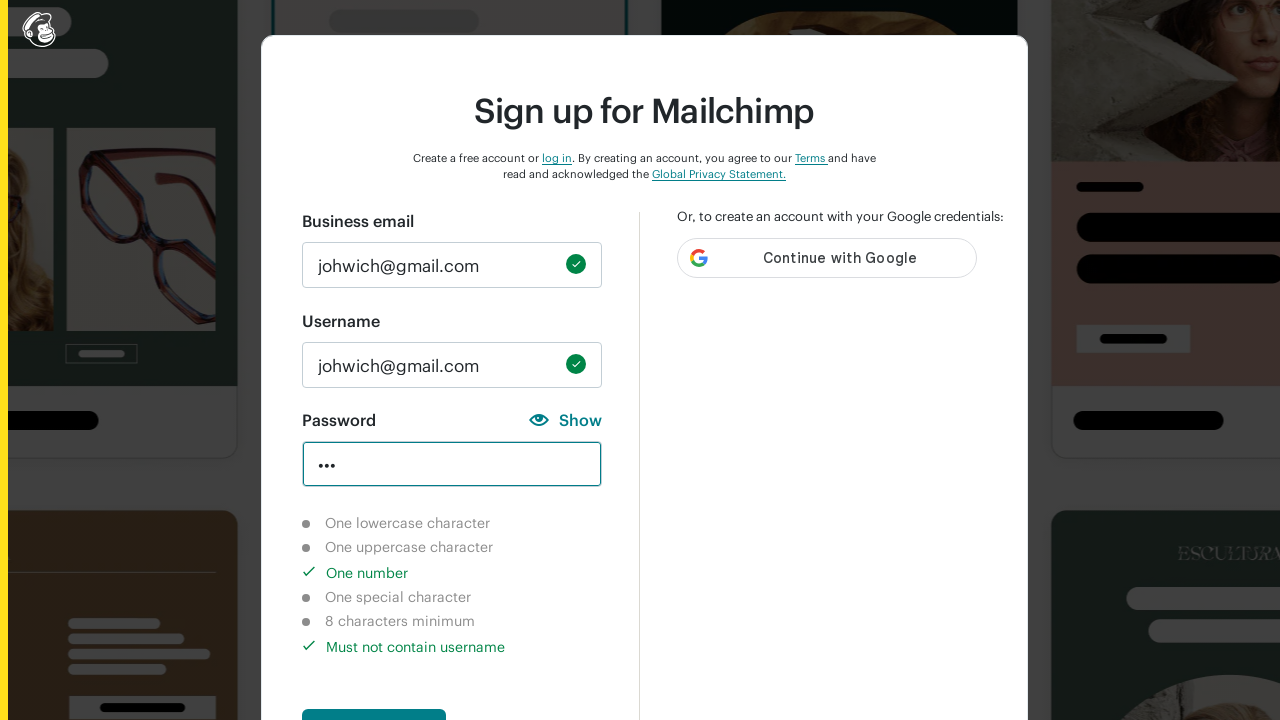

Cleared password field on #new_password
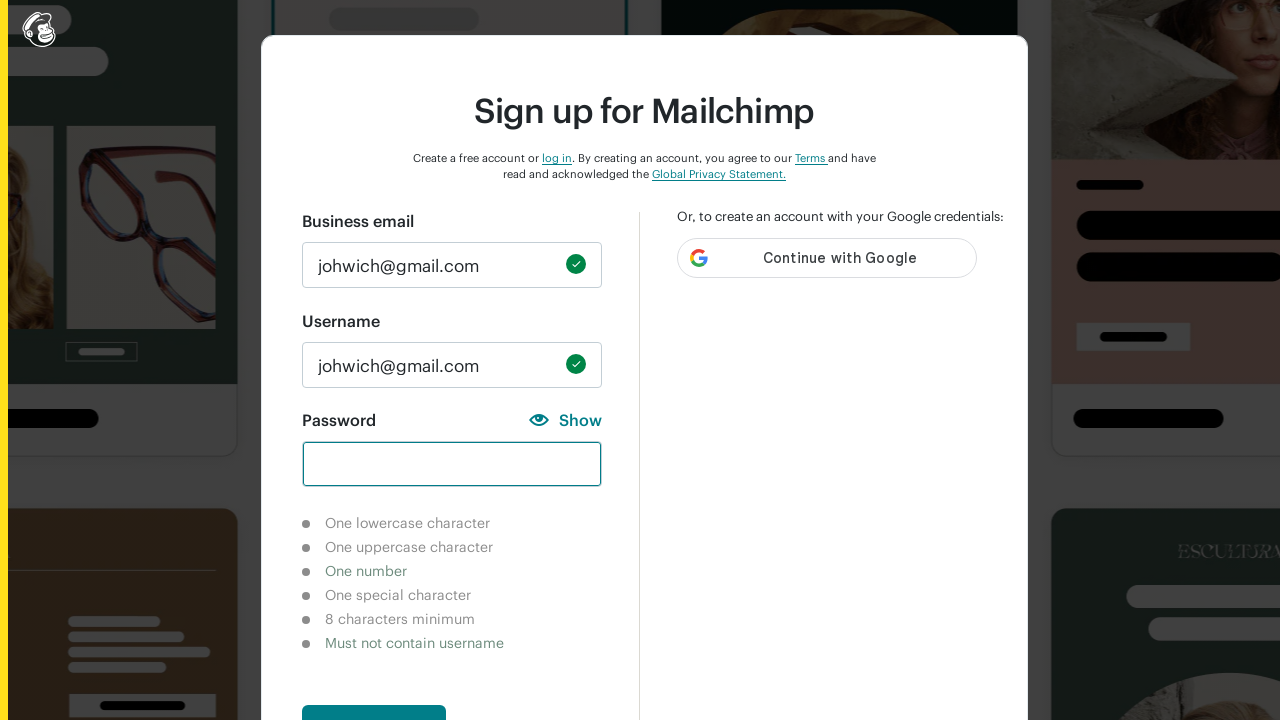

Filled password field with '!@#' to test special character validation on #new_password
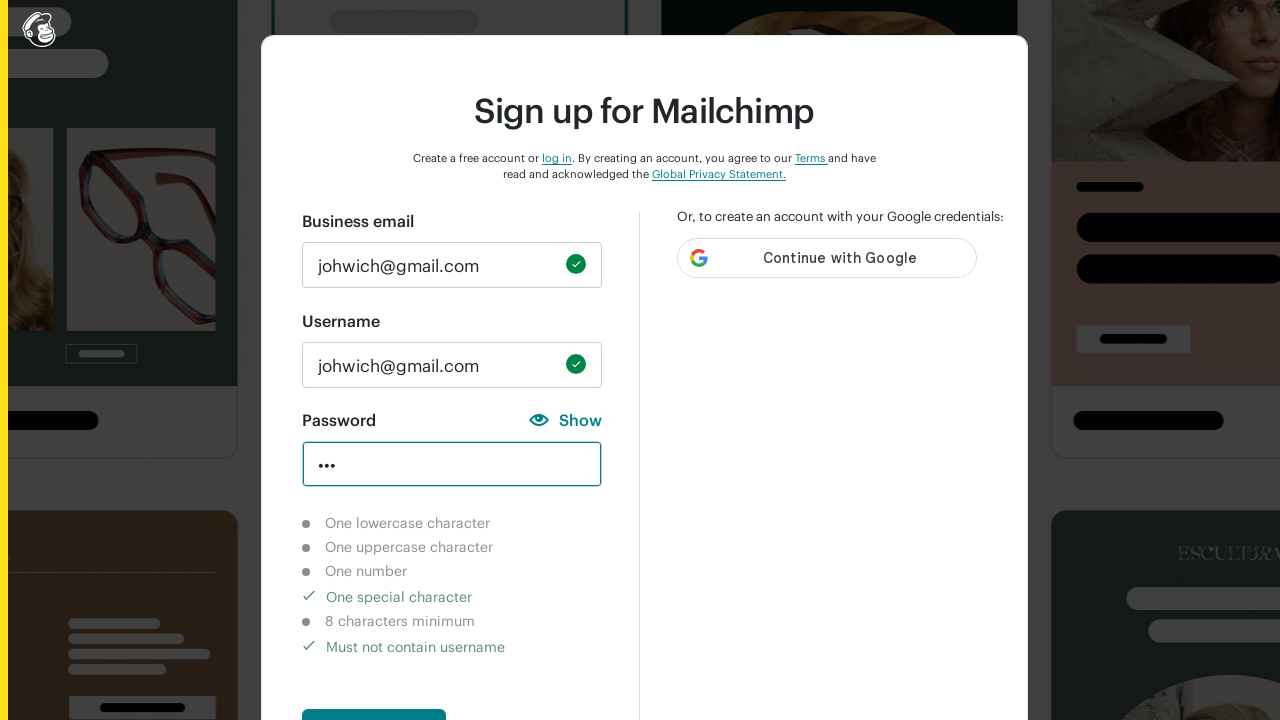

Waited 3 seconds for validation to process
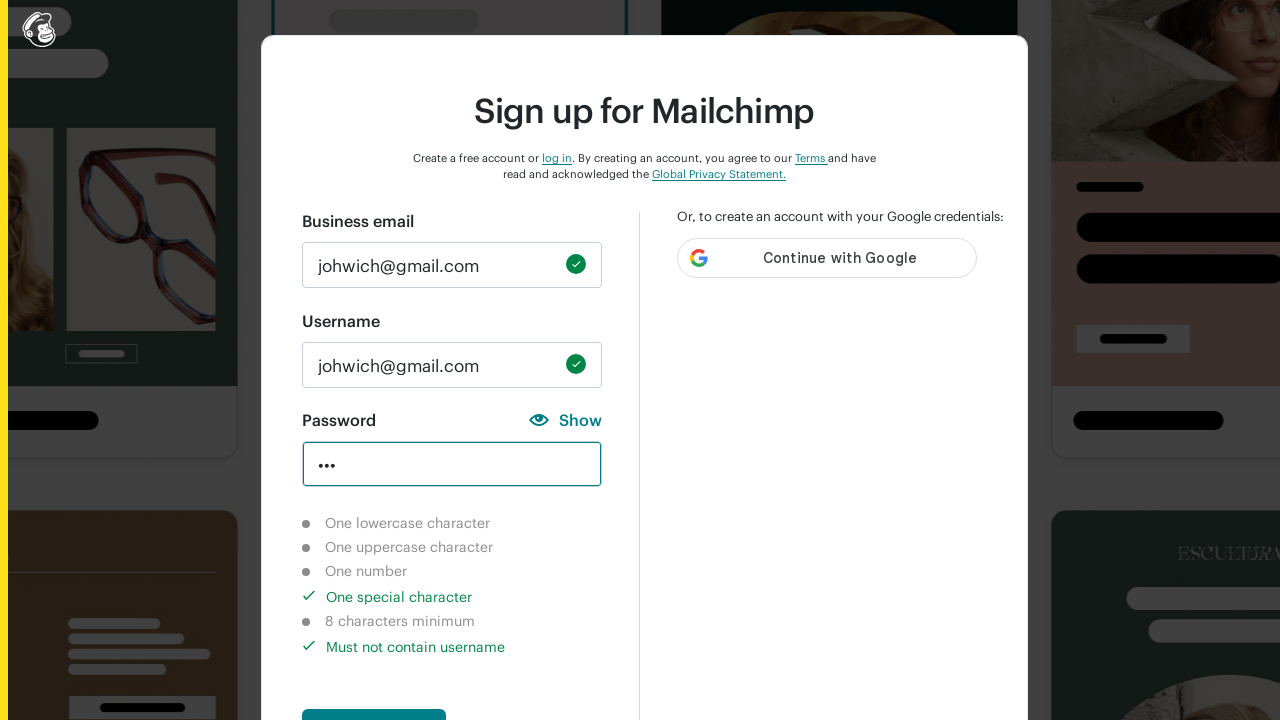

Special character validation indicator appeared as completed
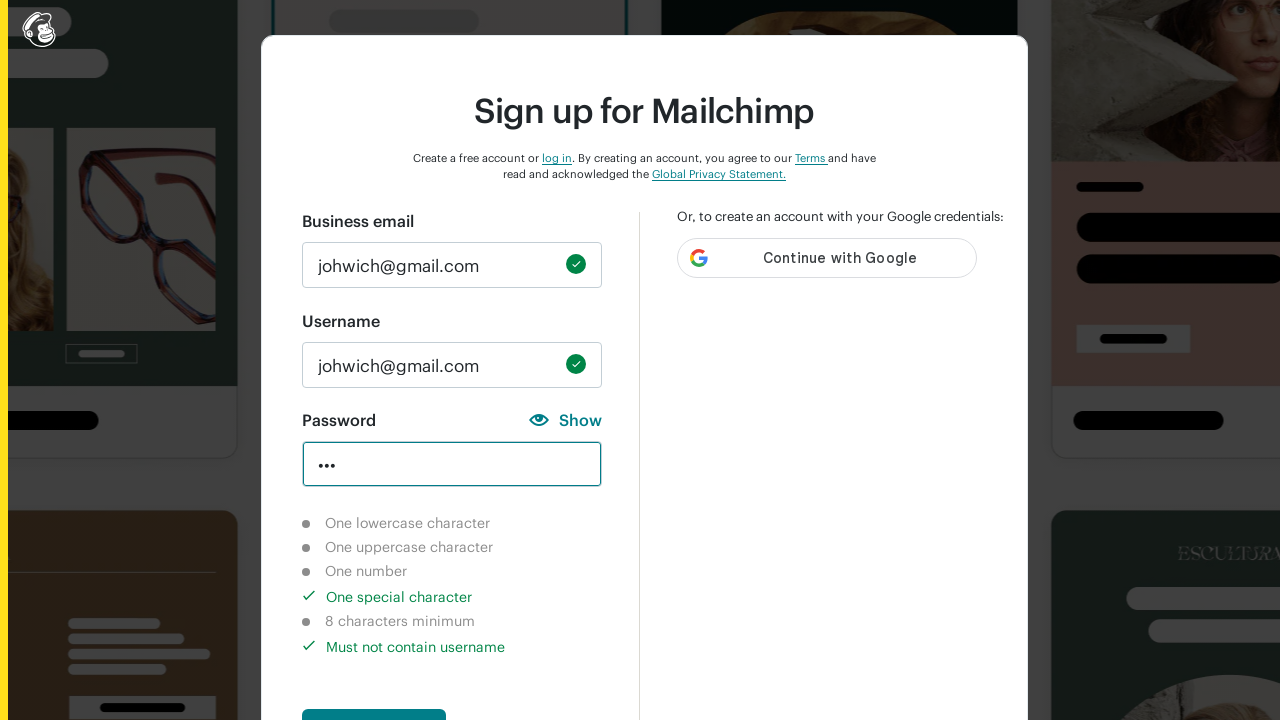

Cleared password field on #new_password
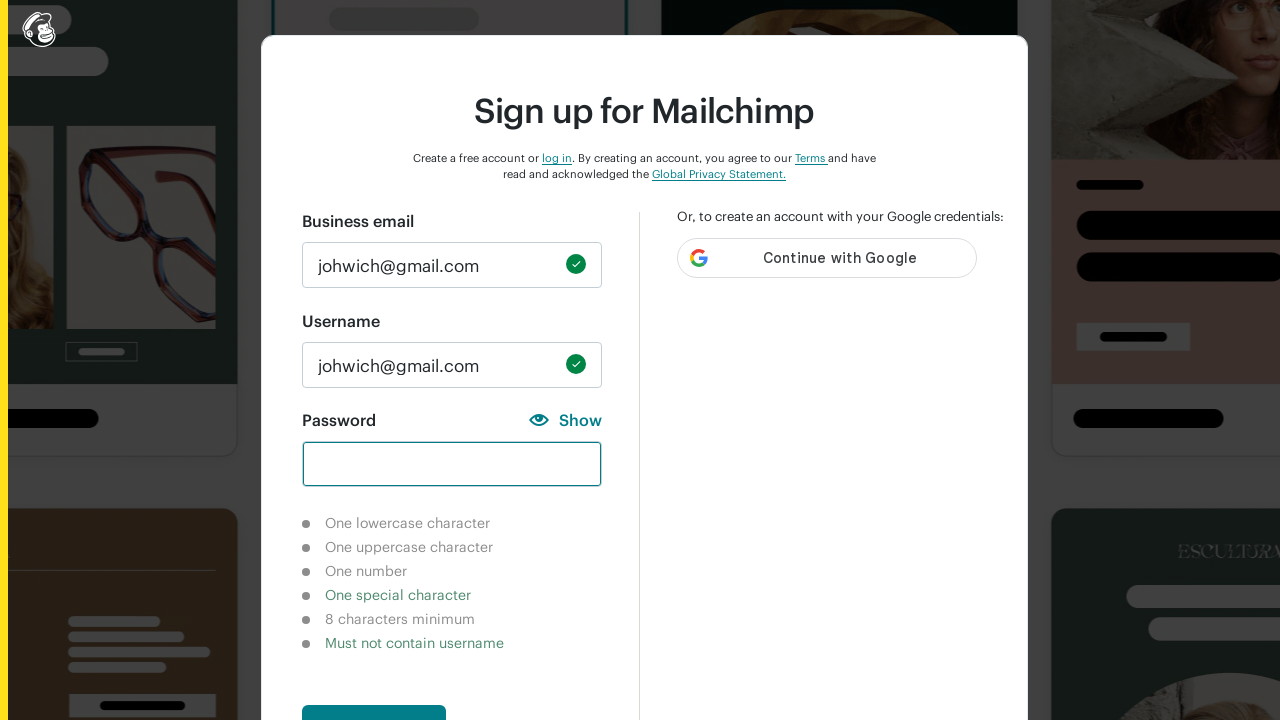

Filled password field with 'ABCXYZGHM' to test 8+ character validation on #new_password
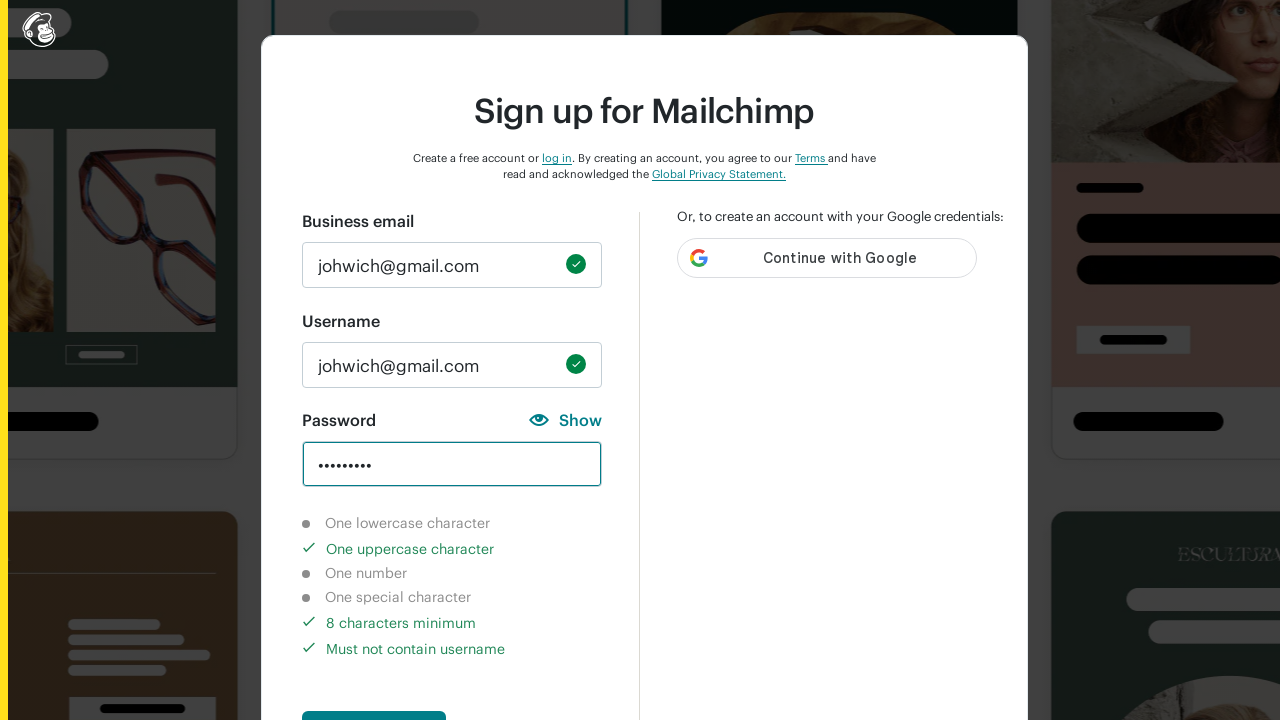

Waited 3 seconds for validation to process
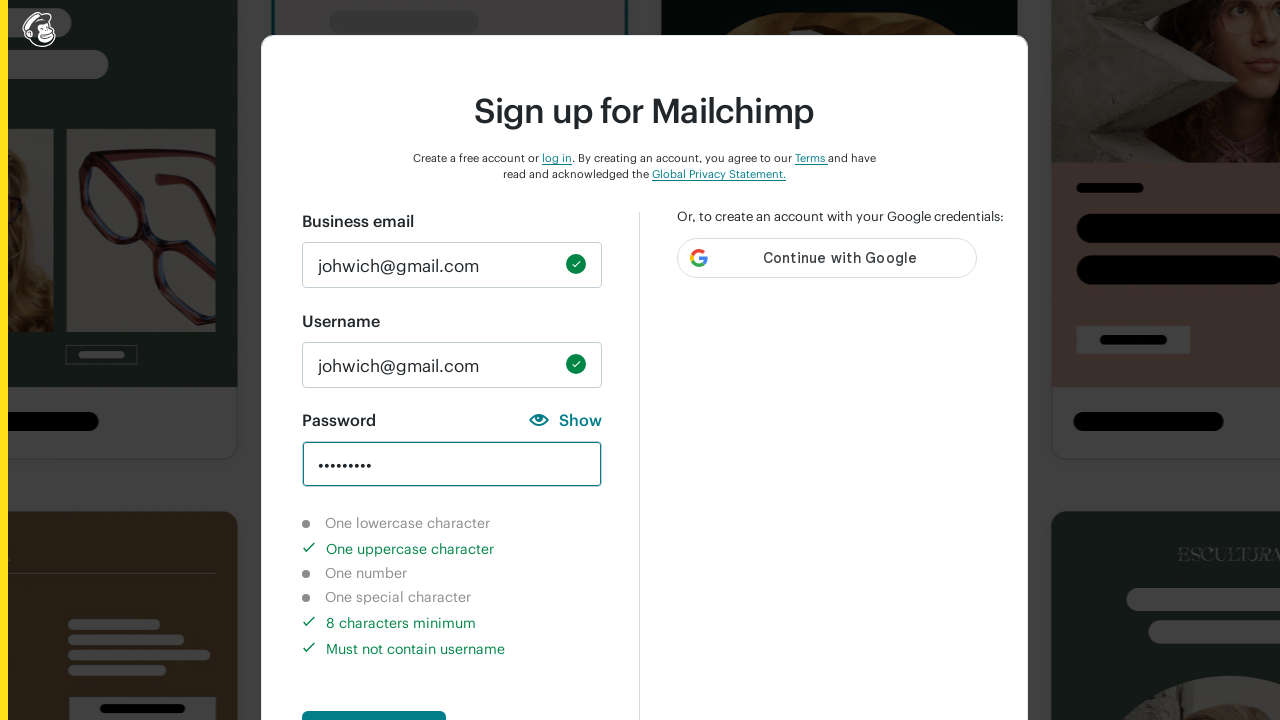

8+ character validation indicator appeared as completed
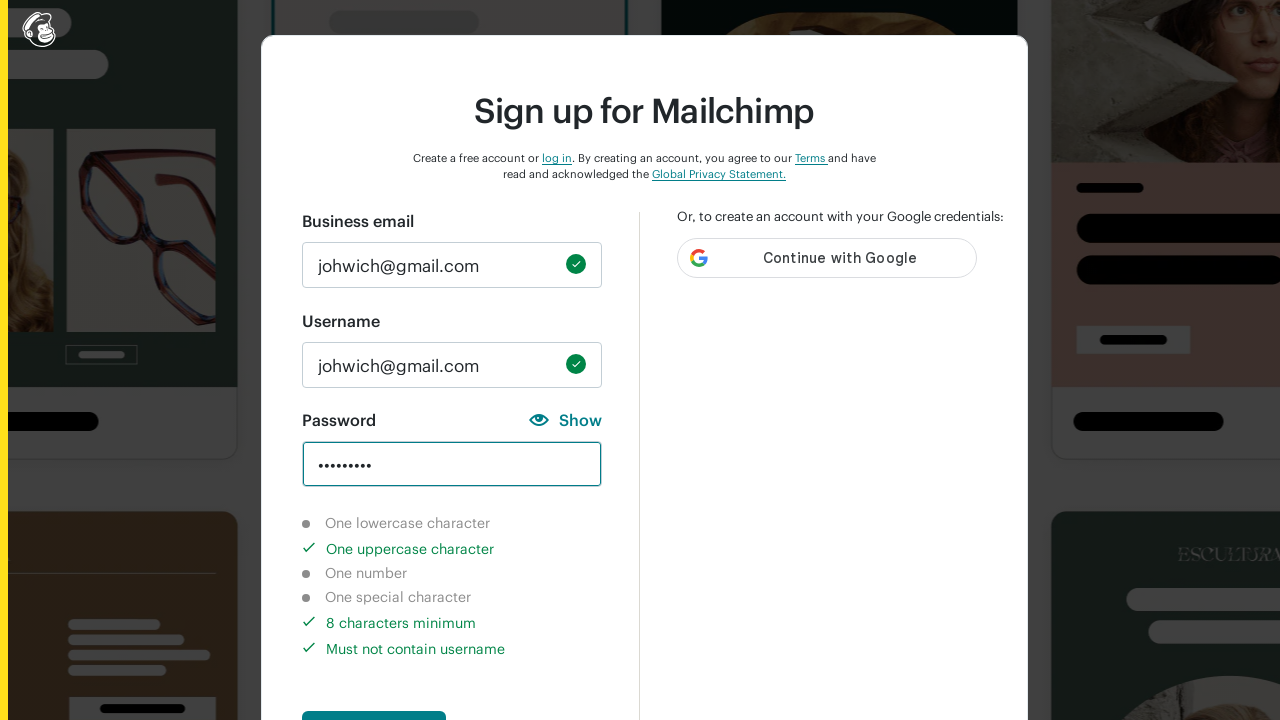

Cleared password field on #new_password
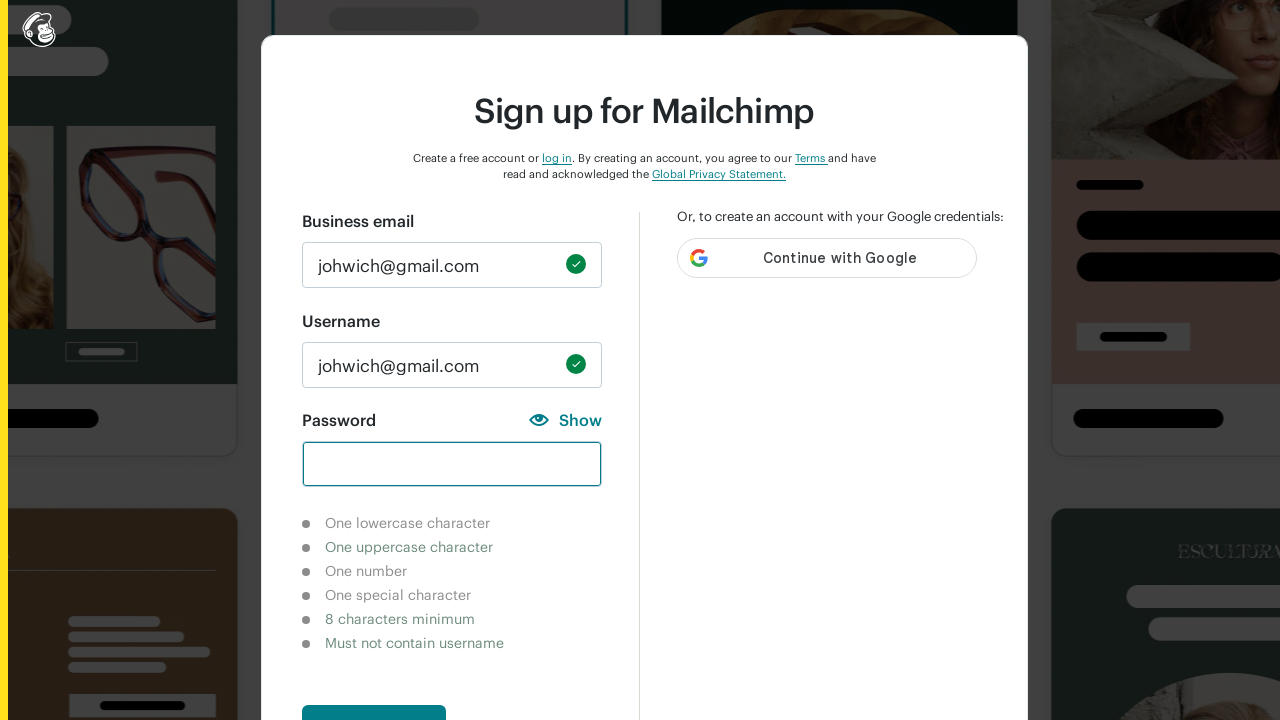

Filled password field with '123abcABC!@#' to test all validation criteria on #new_password
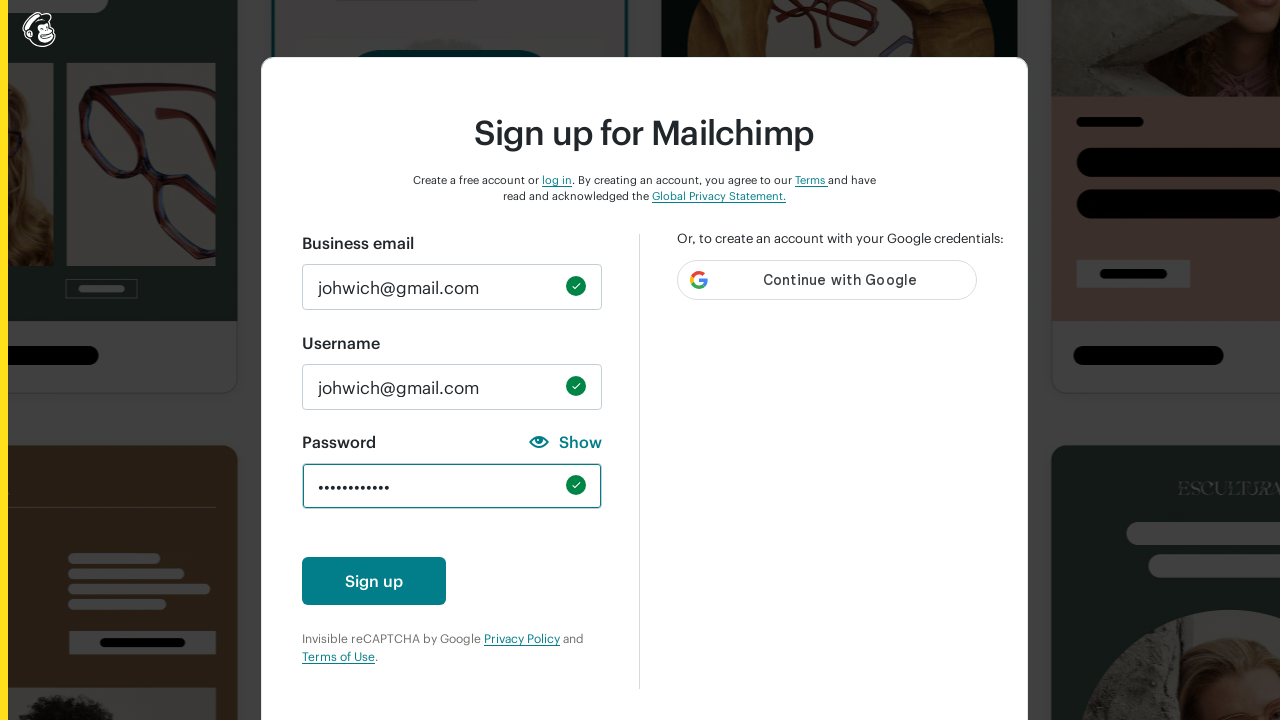

Waited 3 seconds for validation to process
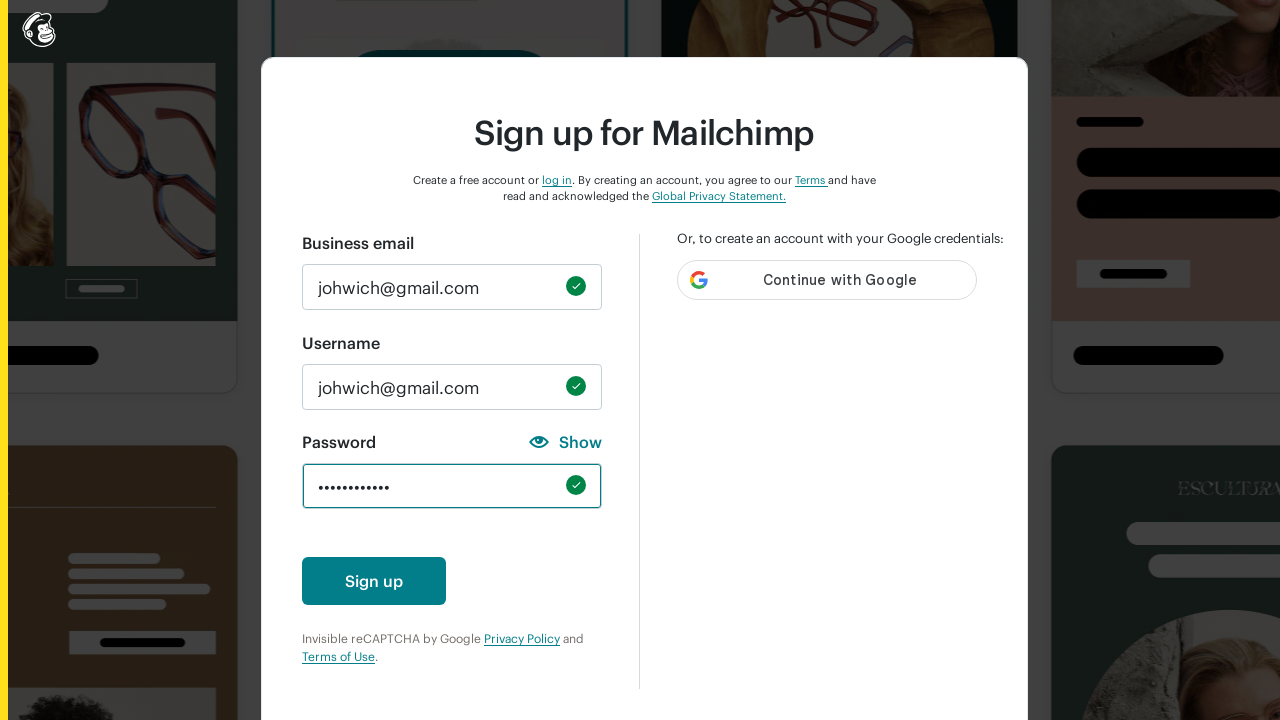

Verified lowercase character validation indicator is not visible (hidden when all criteria met)
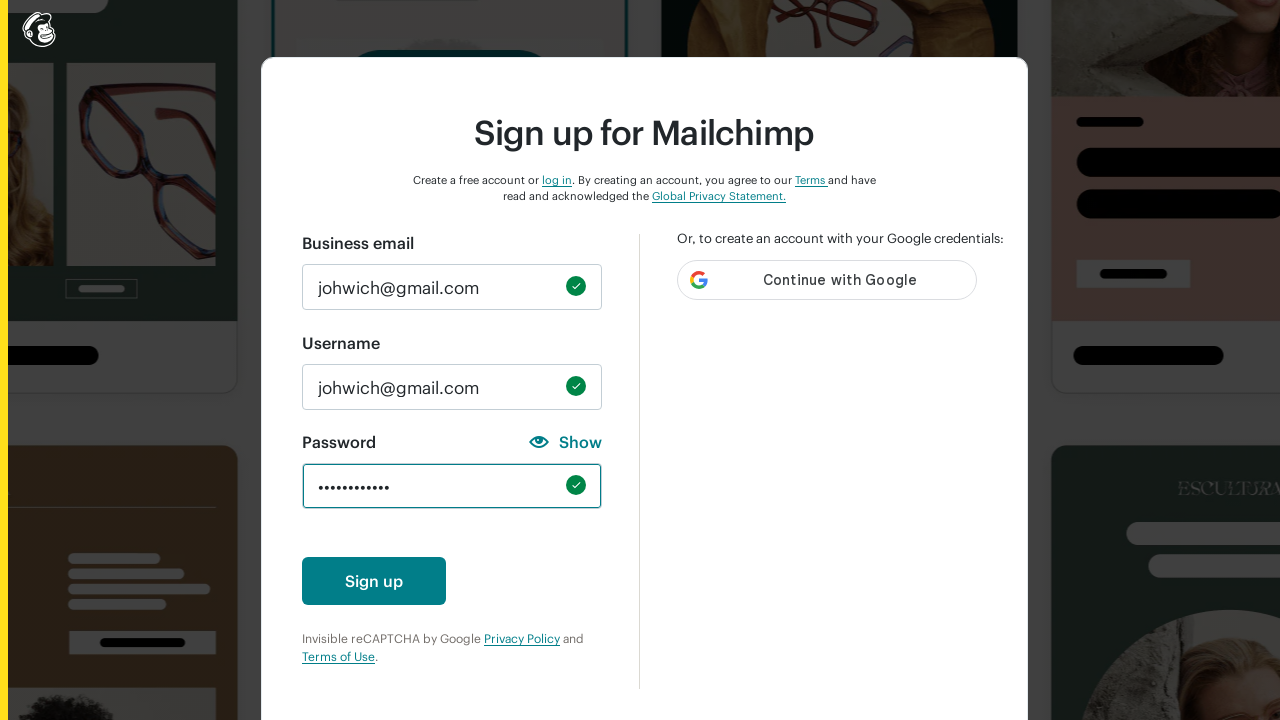

Verified uppercase character validation indicator is not visible (hidden when all criteria met)
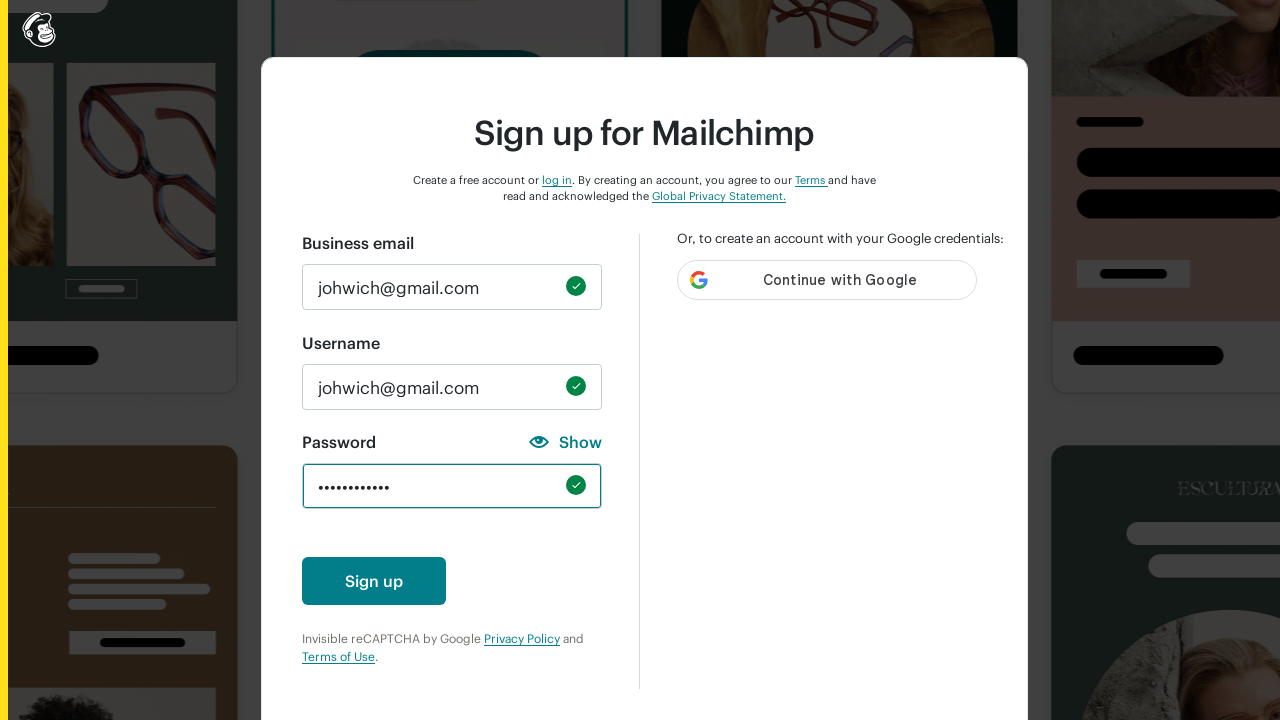

Verified number character validation indicator is not visible (hidden when all criteria met)
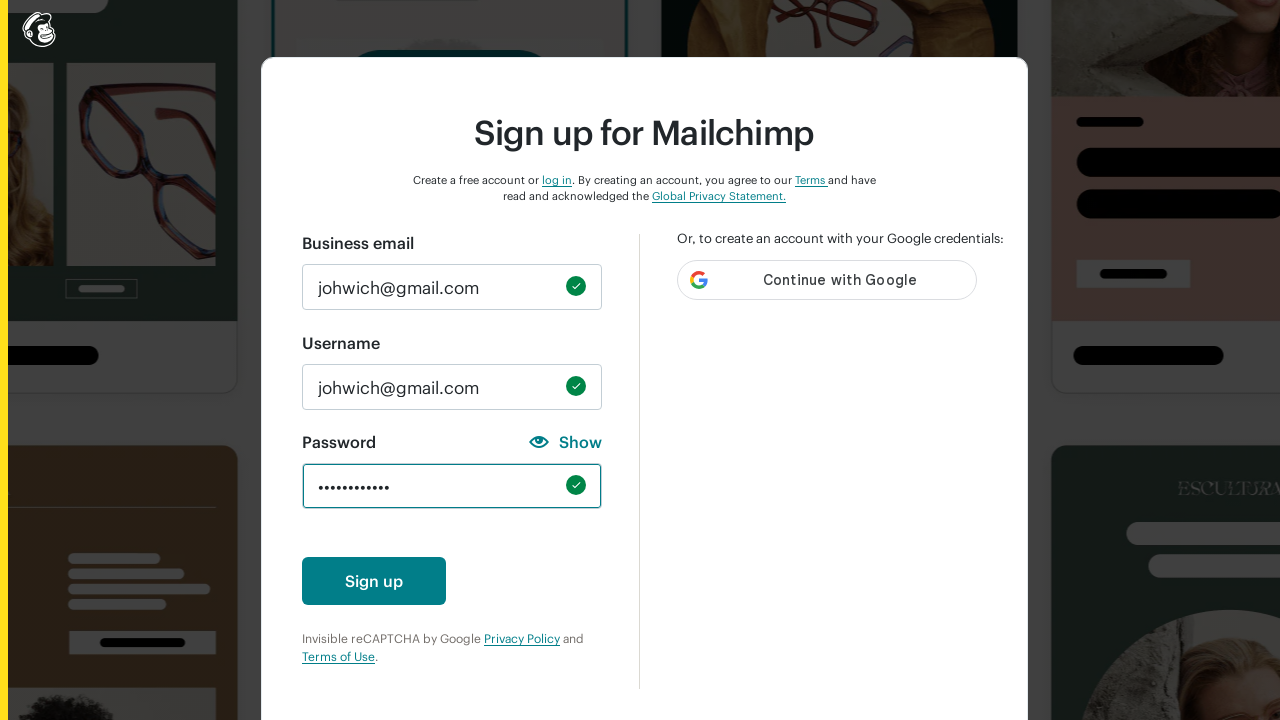

Verified special character validation indicator is not visible (hidden when all criteria met)
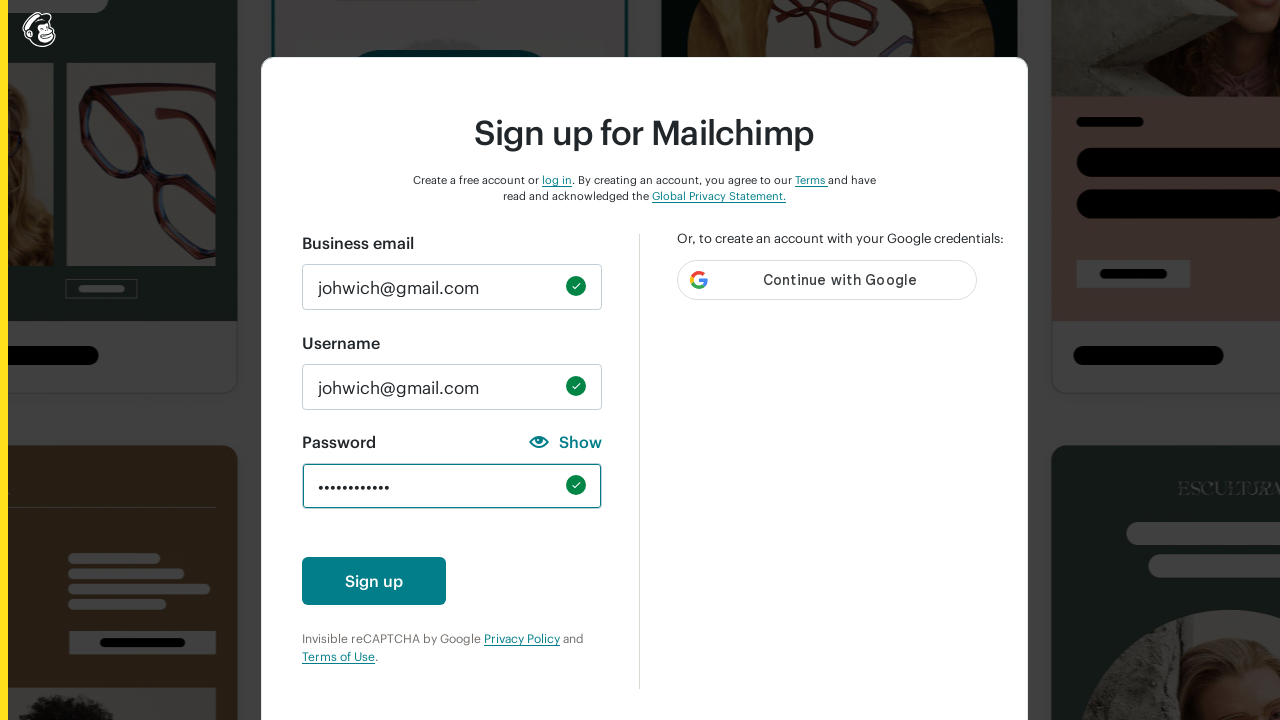

Verified 8+ character validation indicator is not visible (hidden when all criteria met)
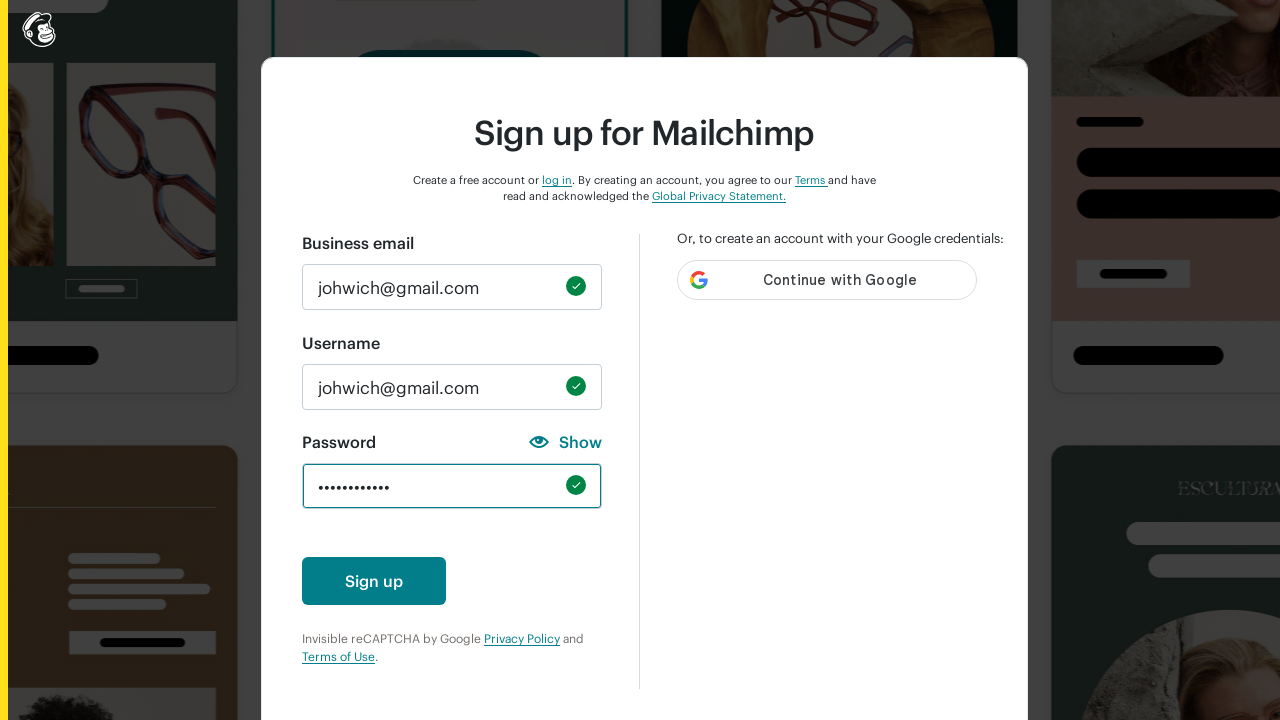

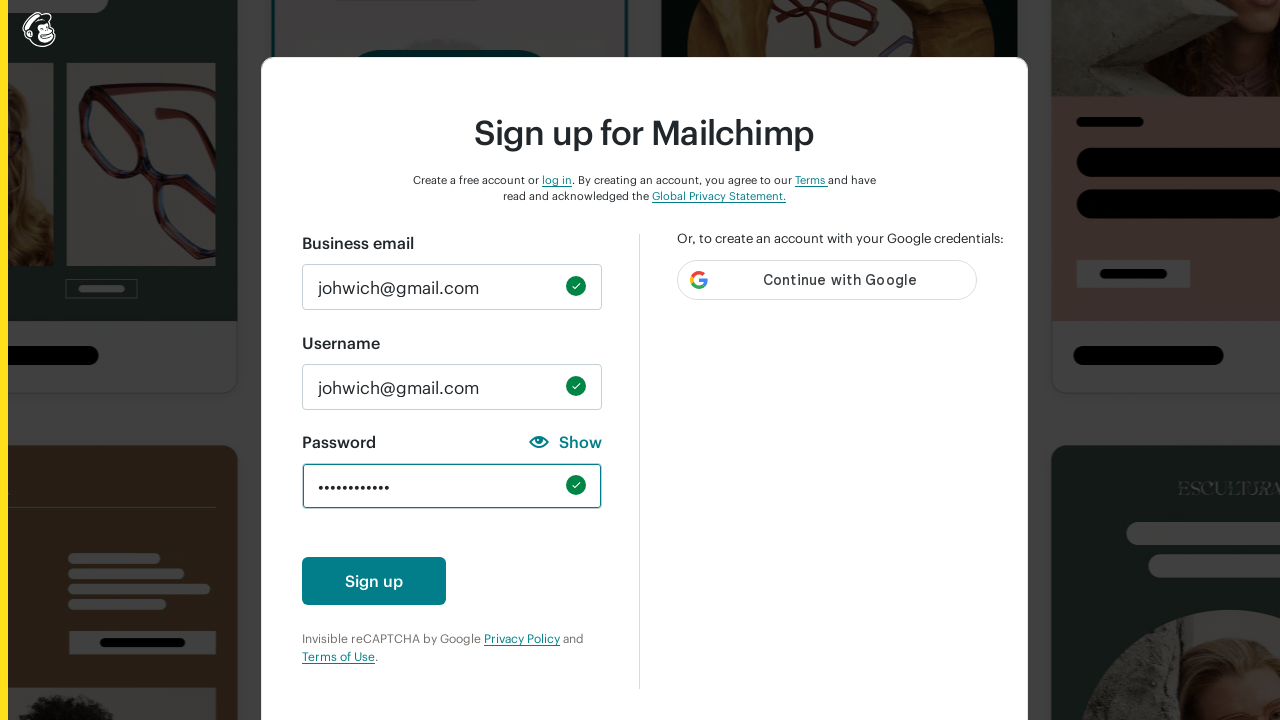